Tests the clear button functionality by filling in conversion fields, performing a conversion, then clicking clear and verifying all fields are reset

Starting URL: https://omardev3.github.io/excurrencies/currency%20exchange.html

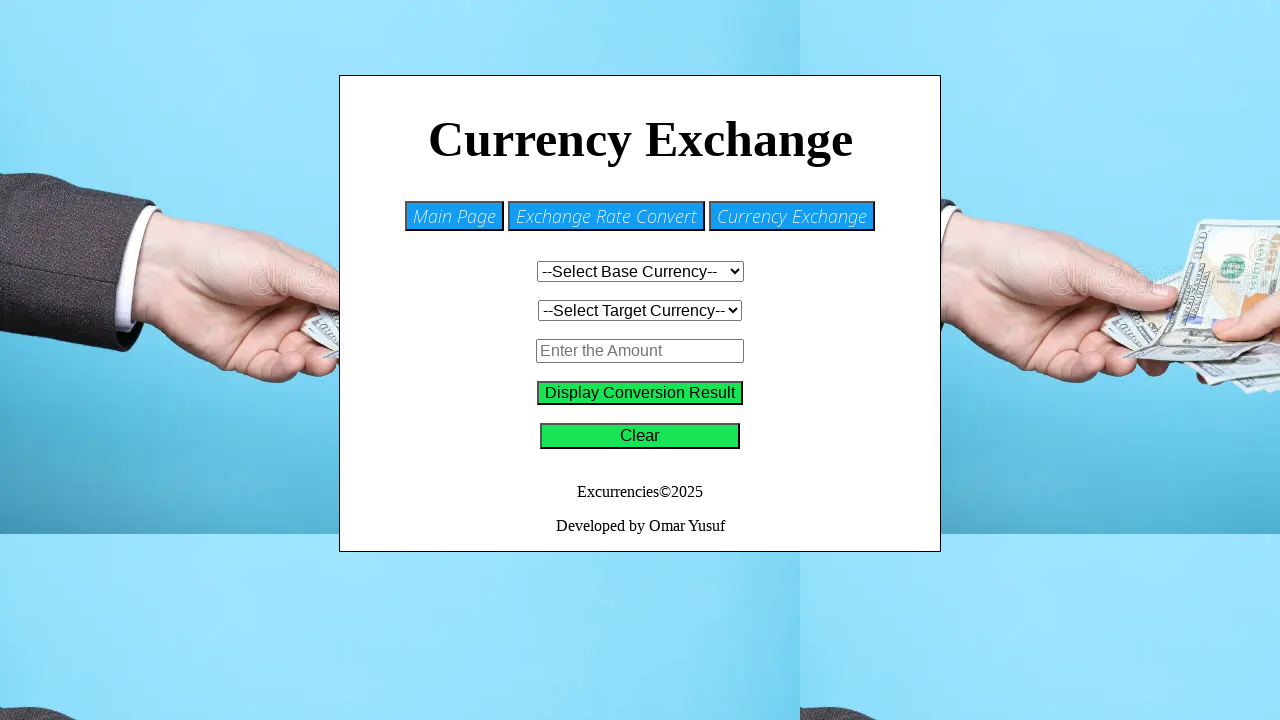

Navigated to currency exchange page
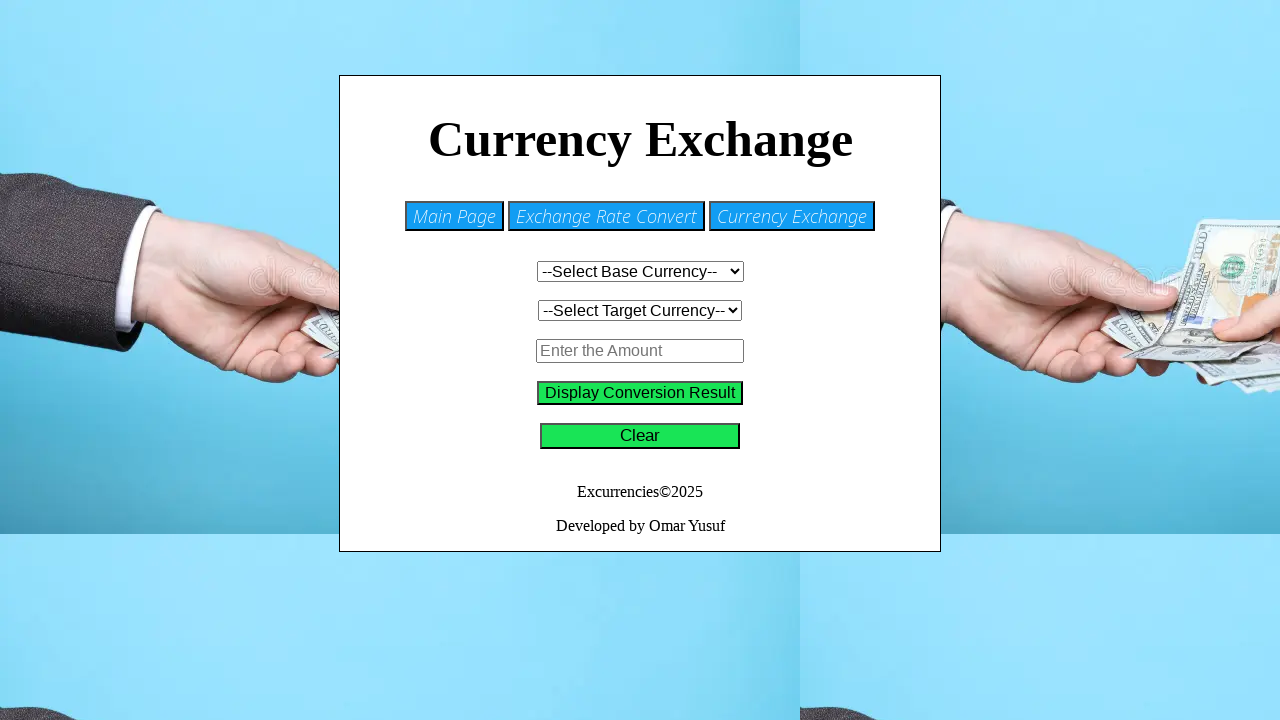

Selected BHD as base currency on #base-currency2
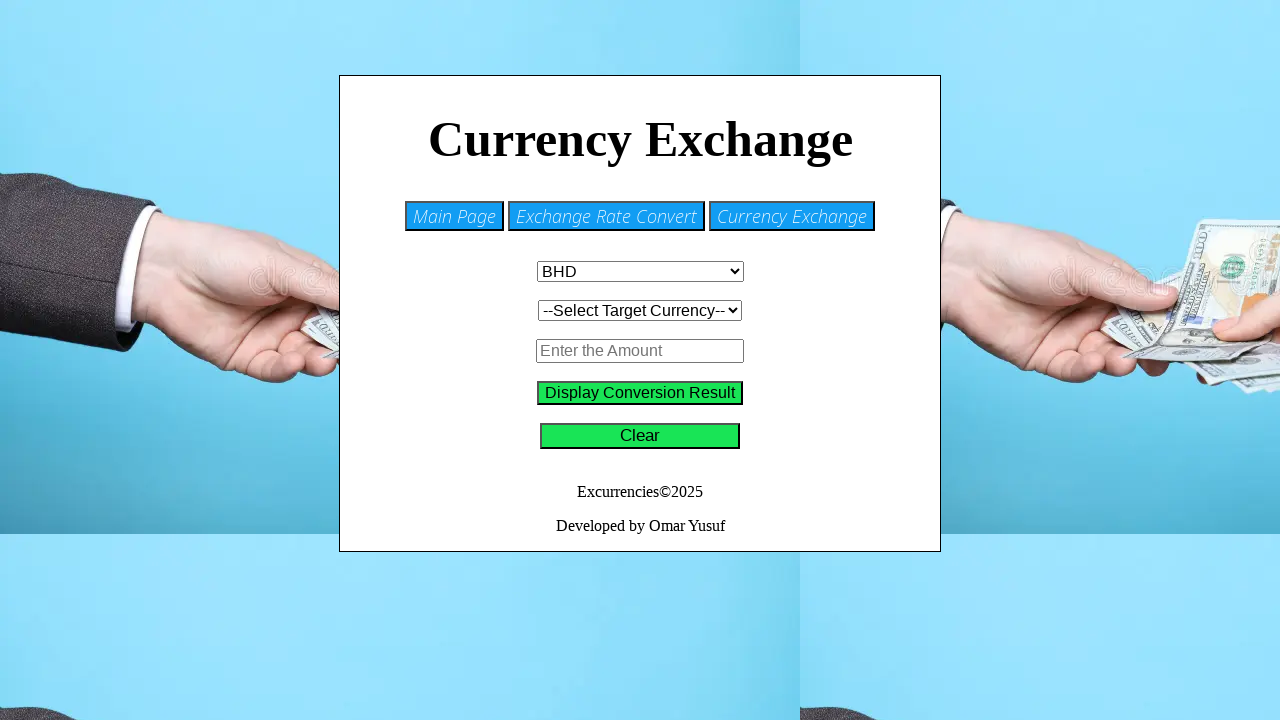

Selected SAR as target currency on #target-currency2
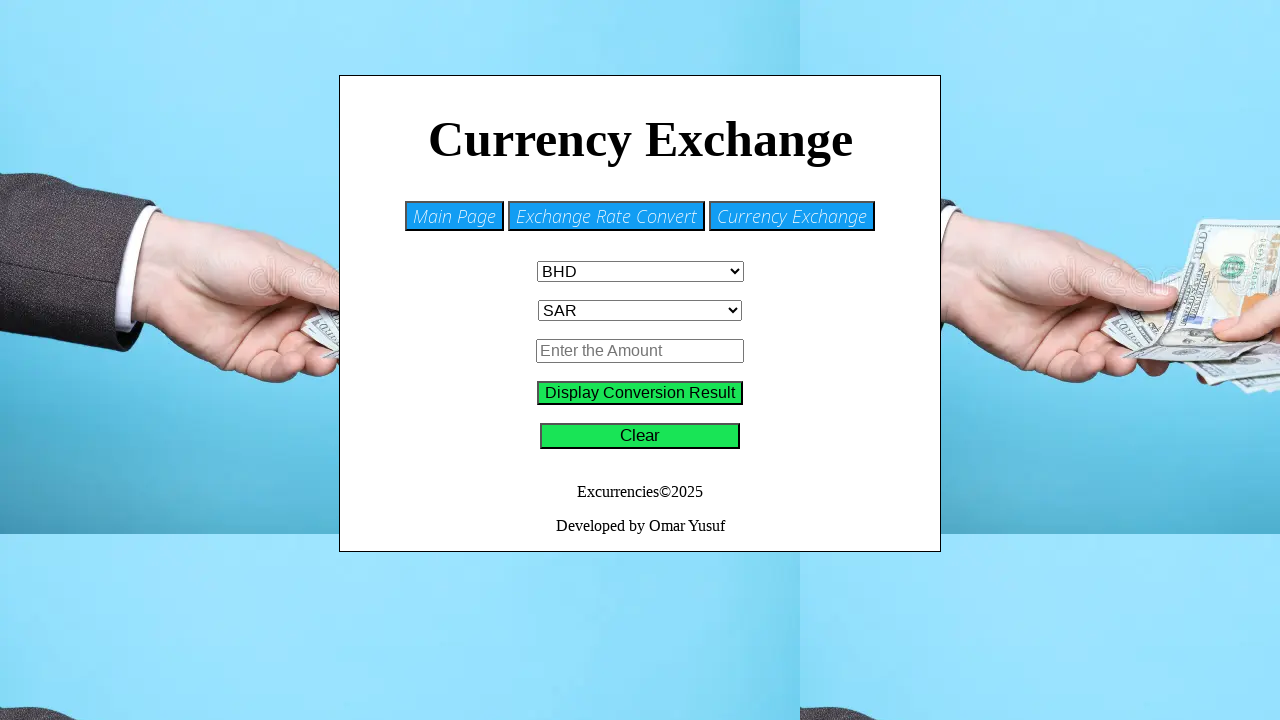

Filled amount field with '100' on #amount
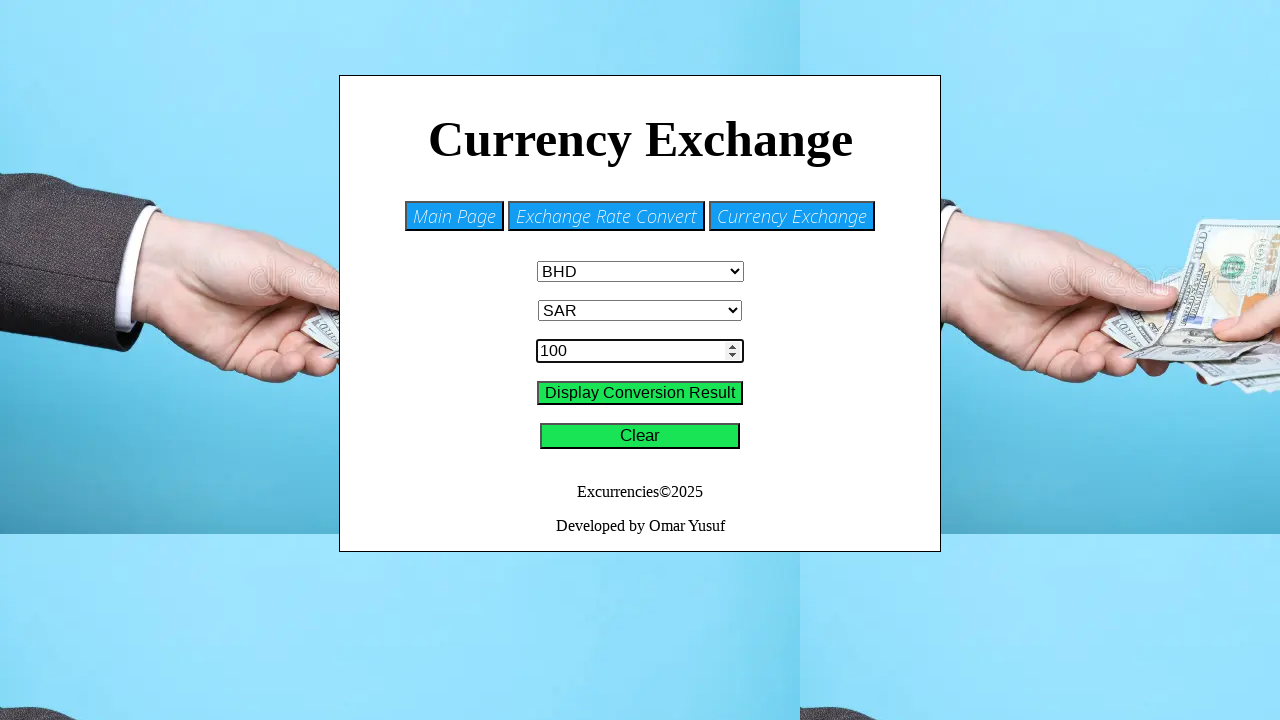

Clicked convert button to perform conversion at (640, 393) on #convert-button2
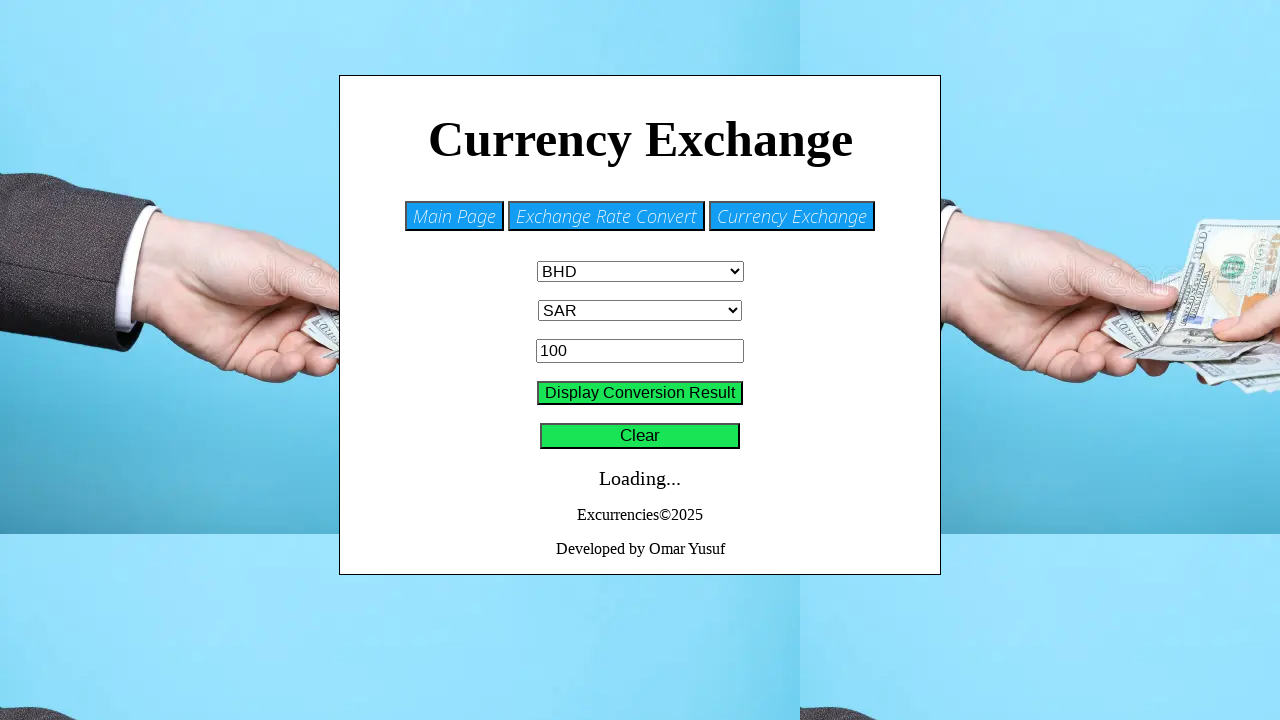

Clicked clear button to reset all fields at (640, 436) on xpath=/html/body/div/div[3]/form/button[2]
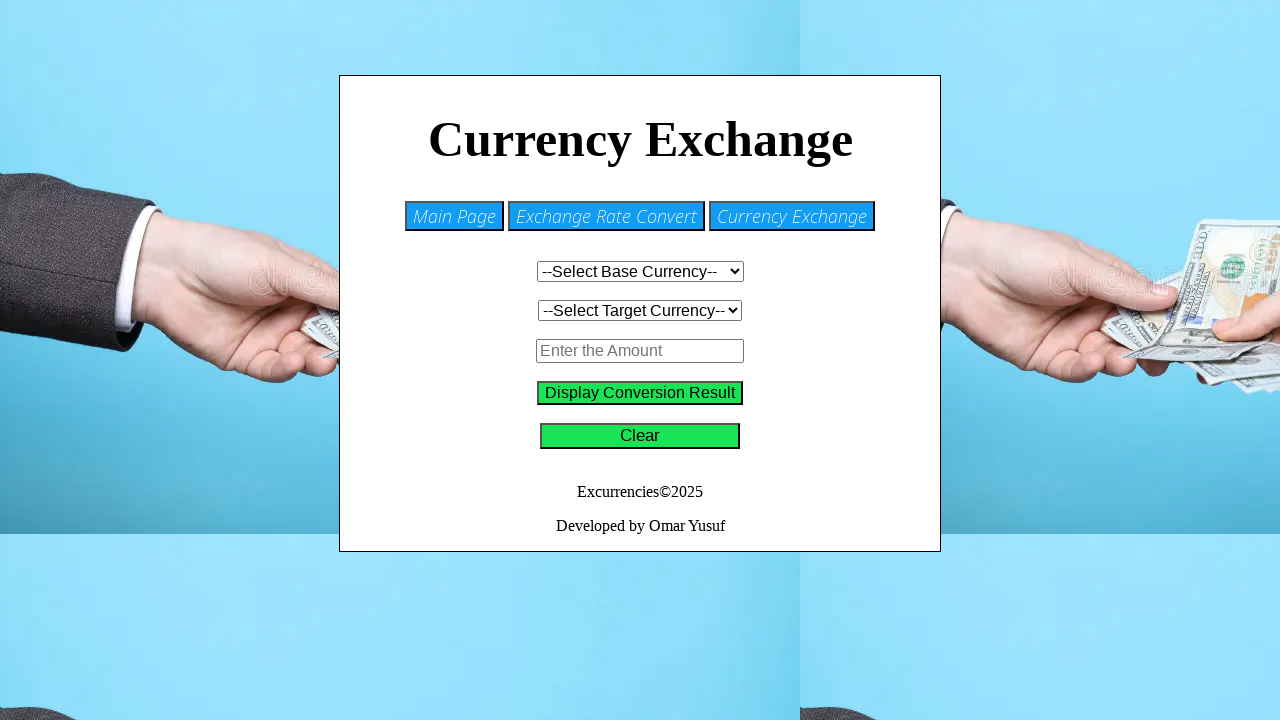

Retrieved base currency field value
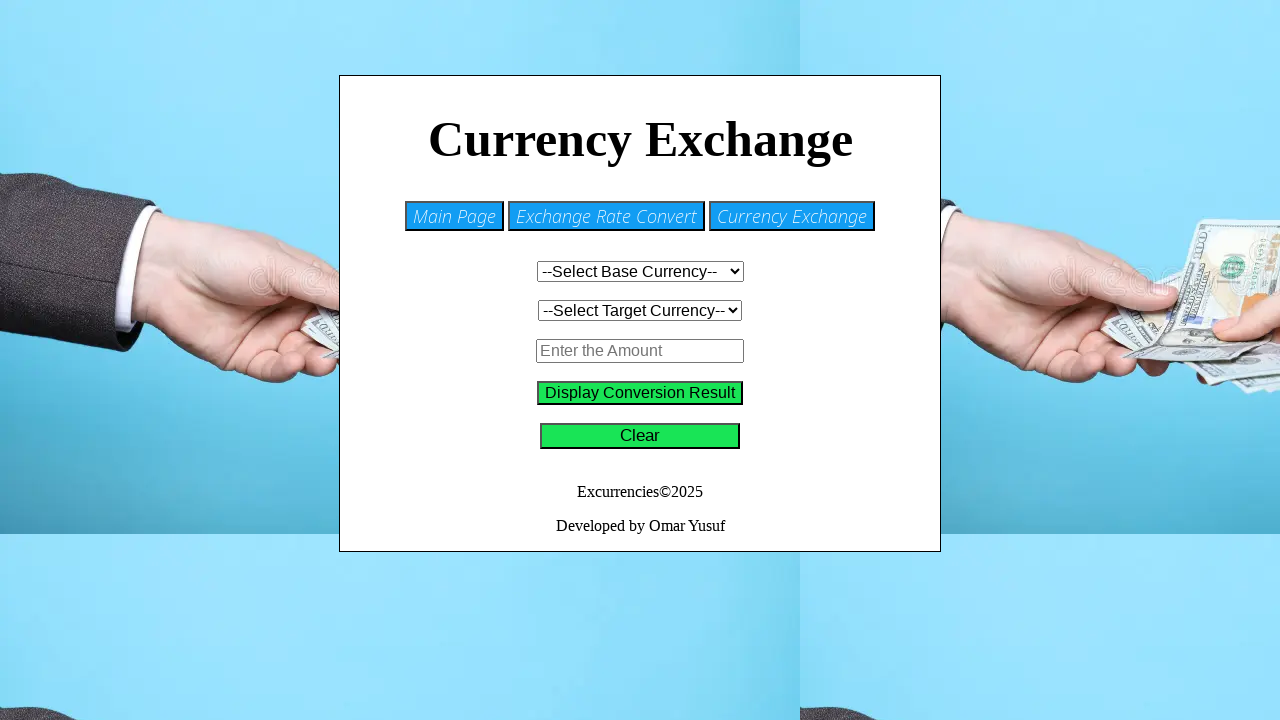

Retrieved target currency field value
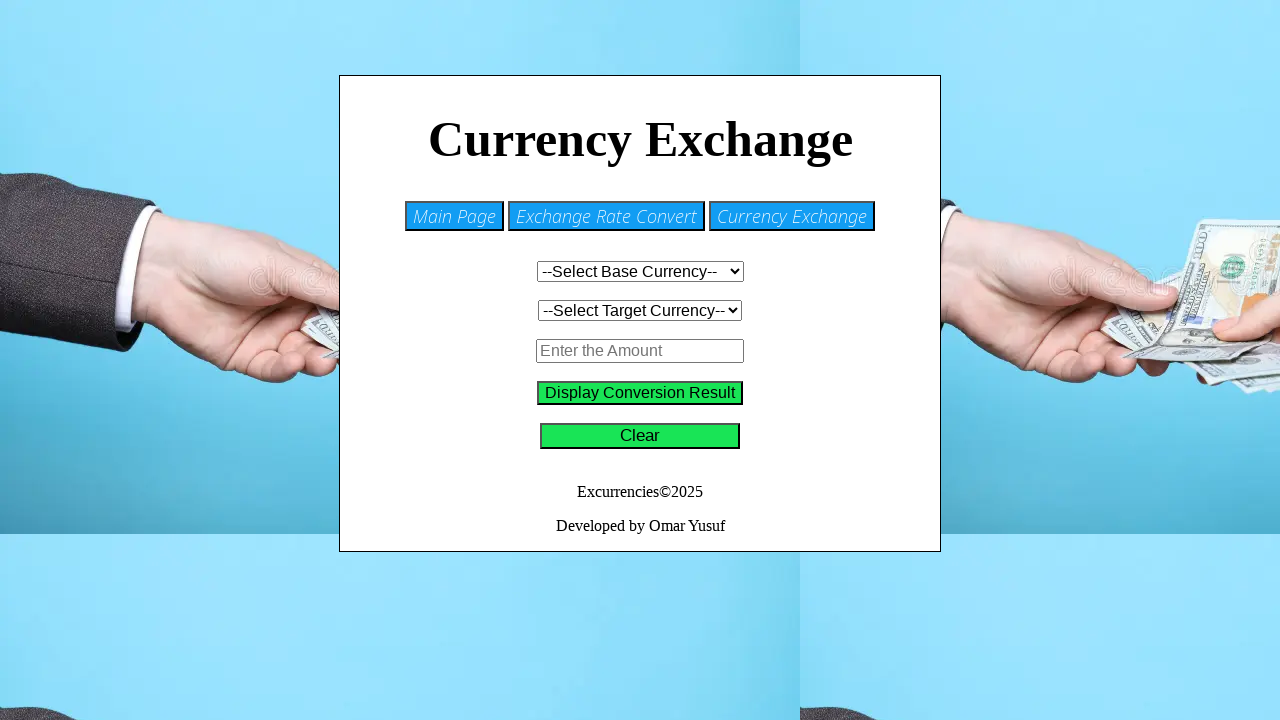

Retrieved amount field value
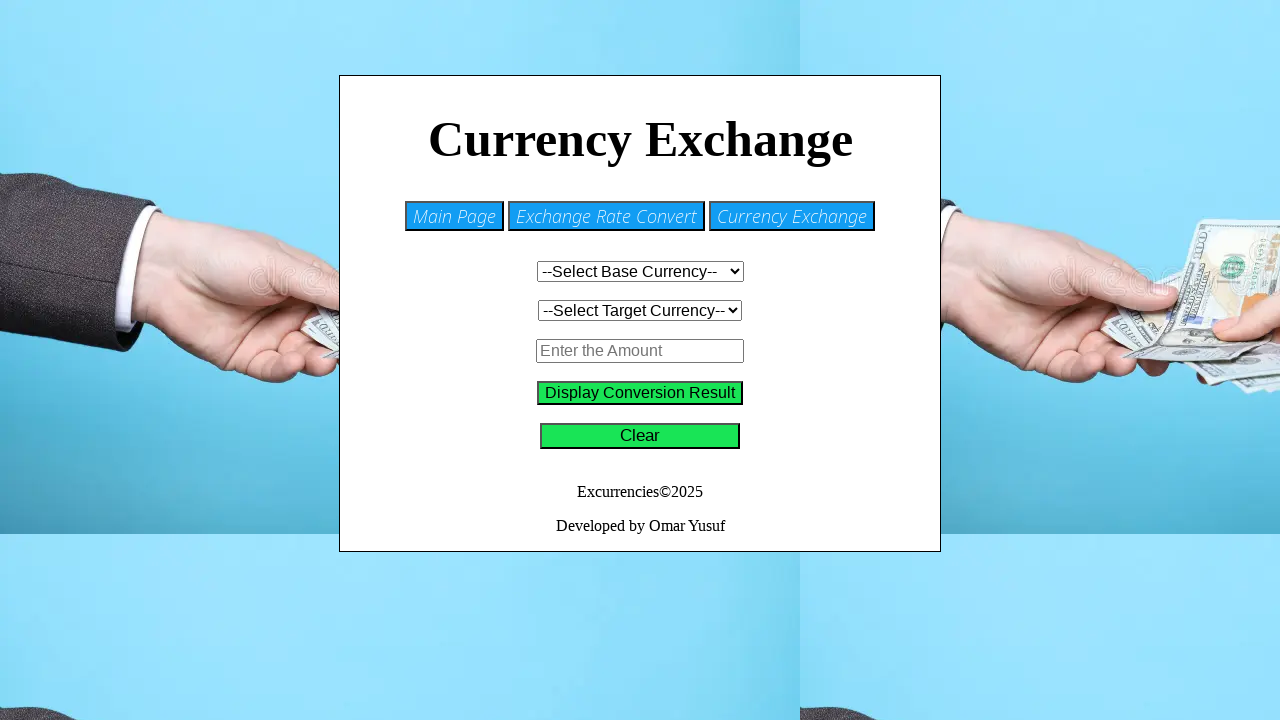

Retrieved display result text
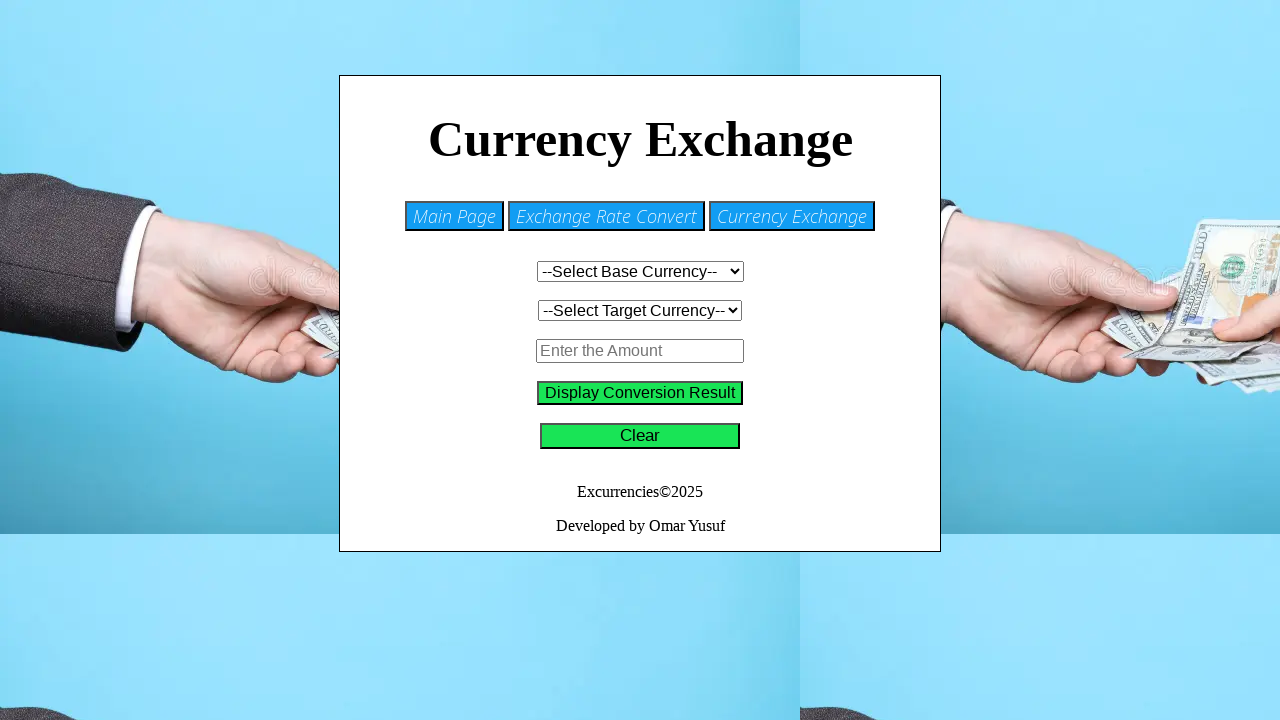

Asserted base currency field is empty
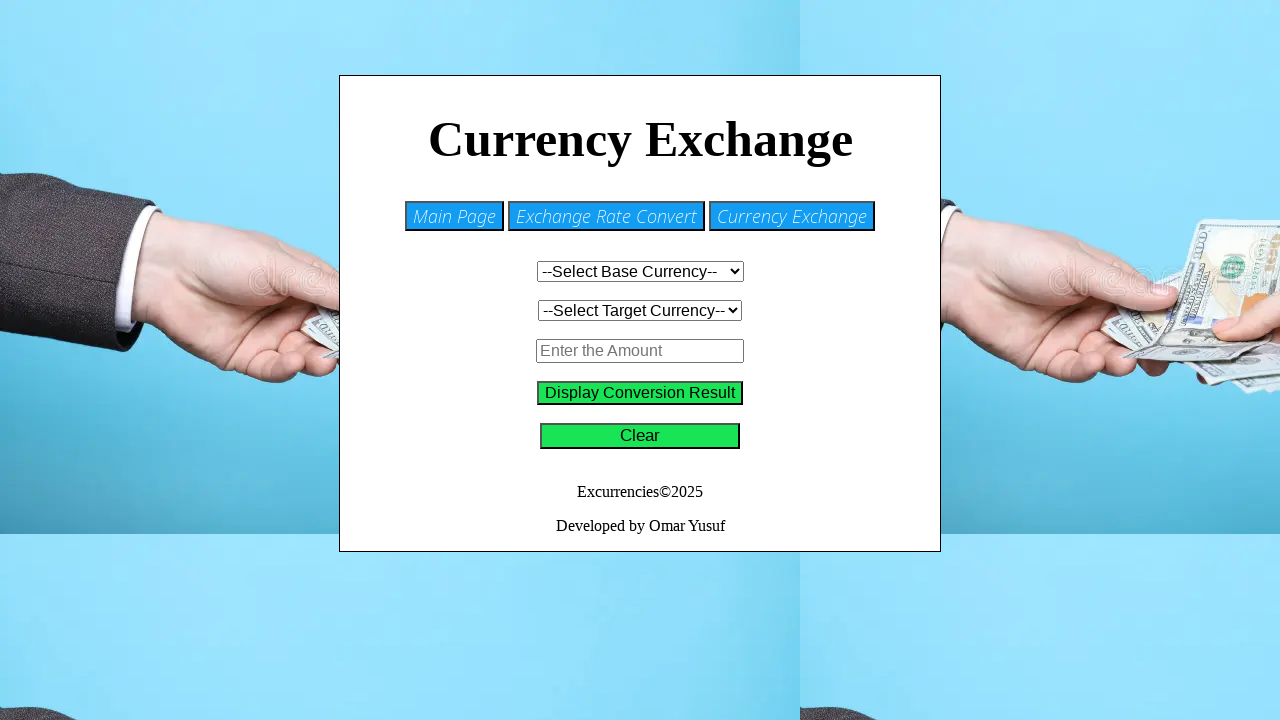

Asserted target currency field is empty
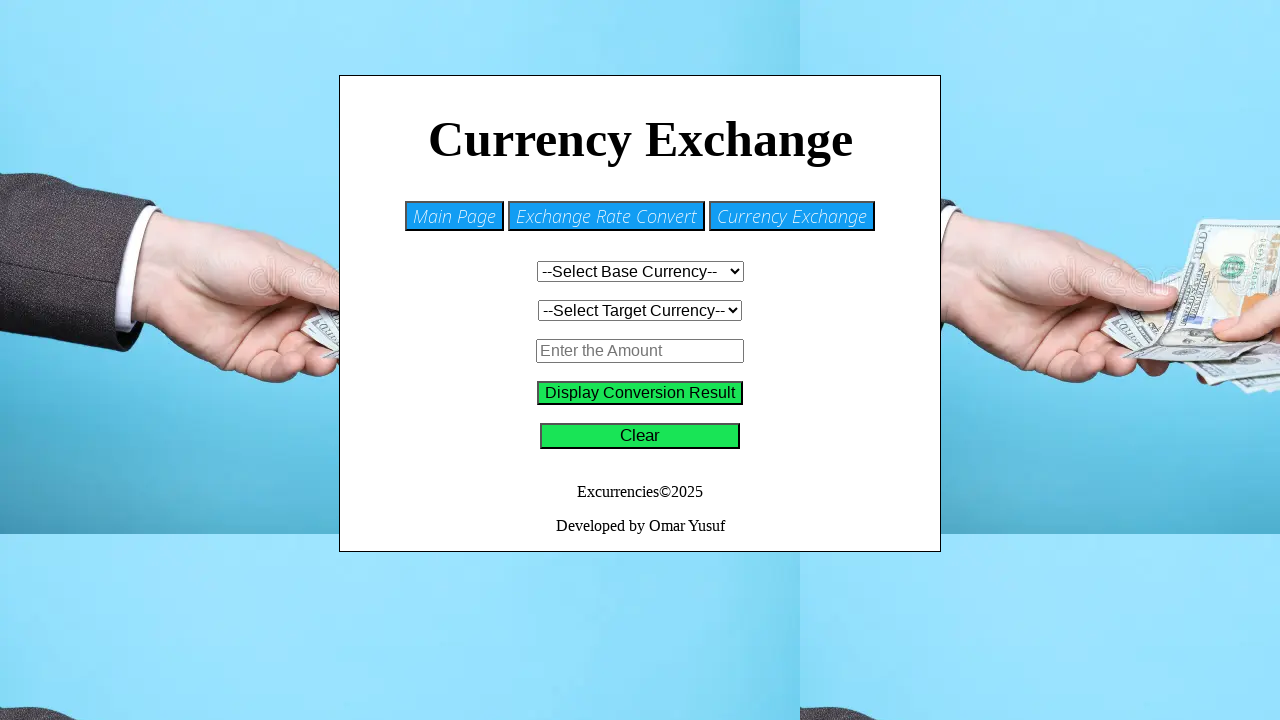

Asserted amount field is empty
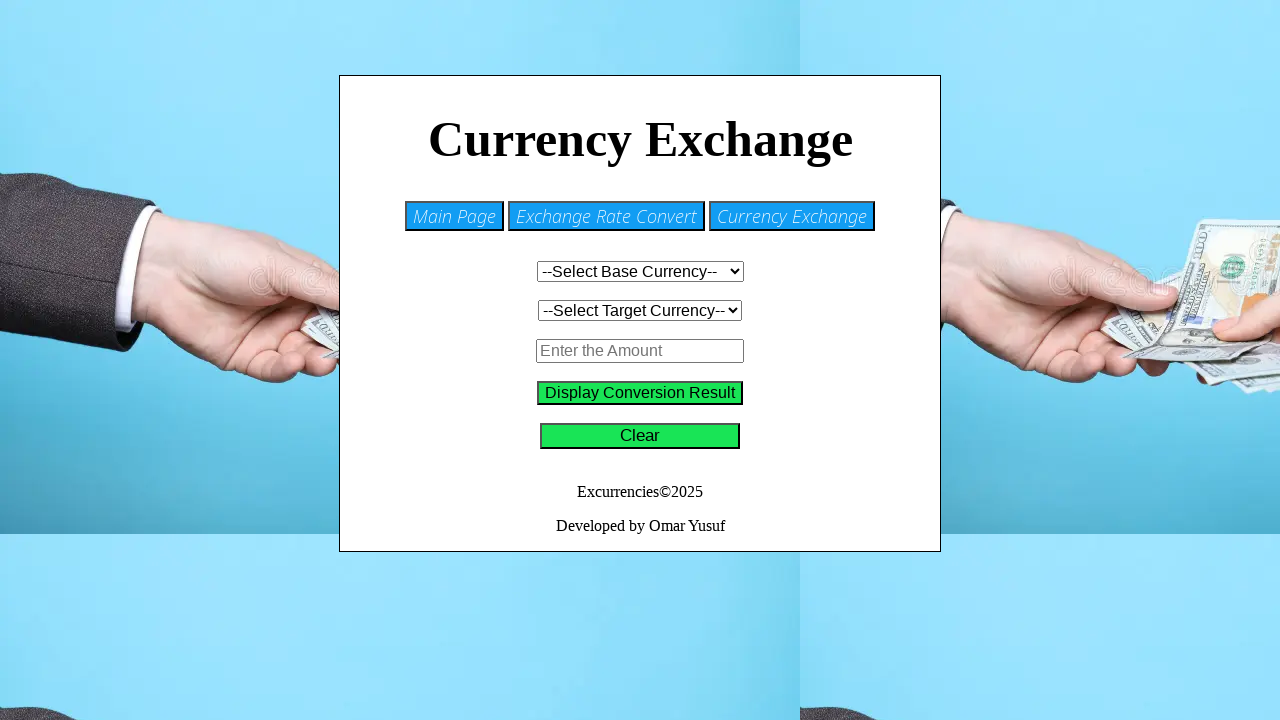

Asserted display result is empty - clear button test passed
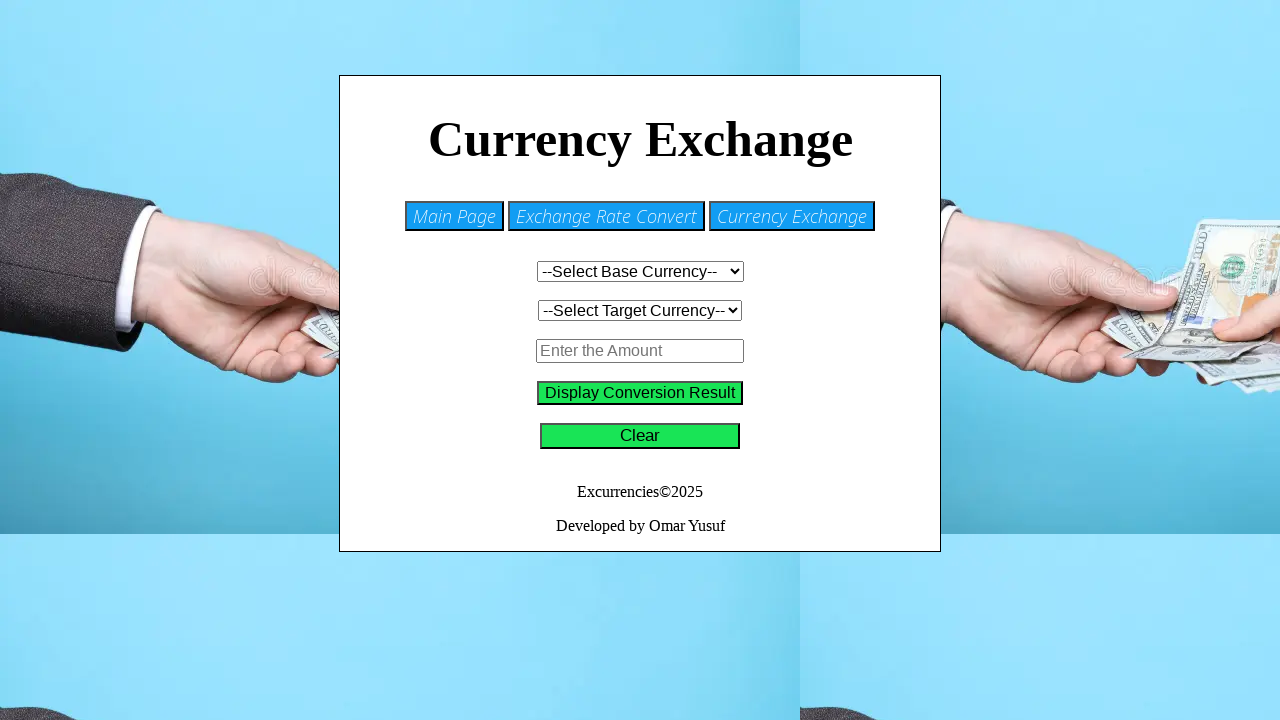

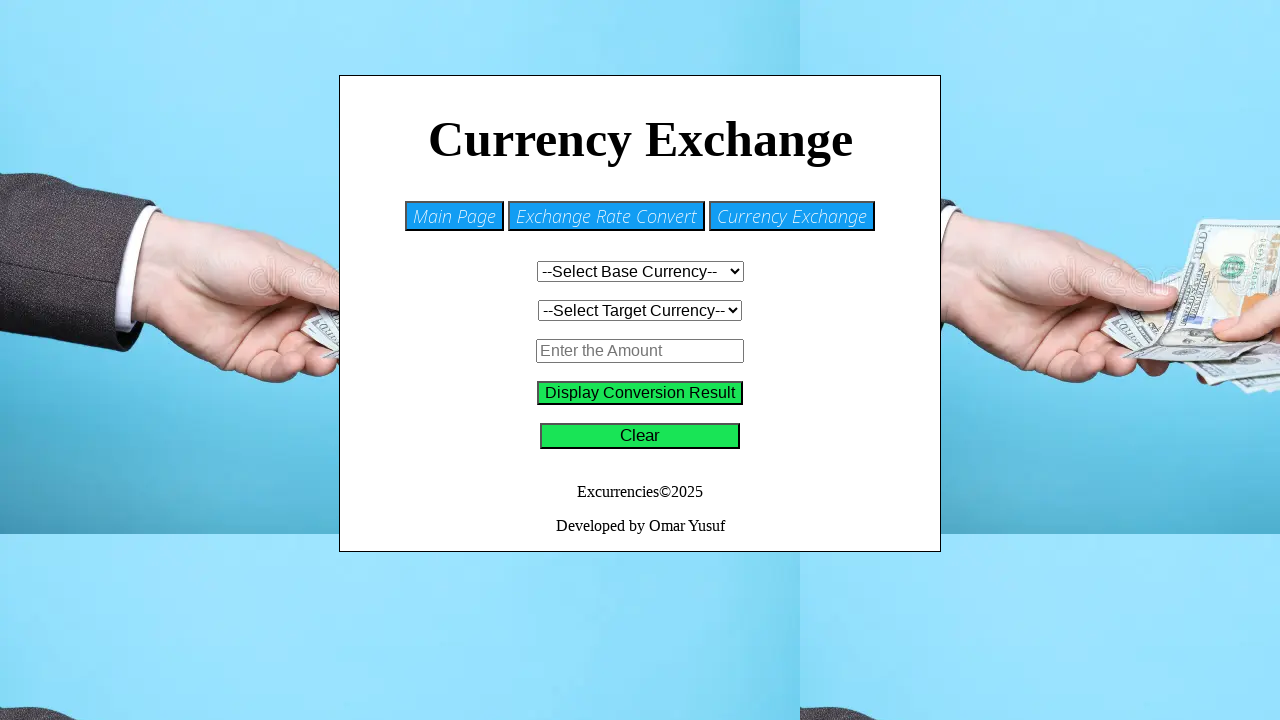